Navigates through GitHub pull requests pages, clicking through pagination and verifying that pull request titles are displayed on each page

Starting URL: https://github.com/seleniumhq/selenium/pulls

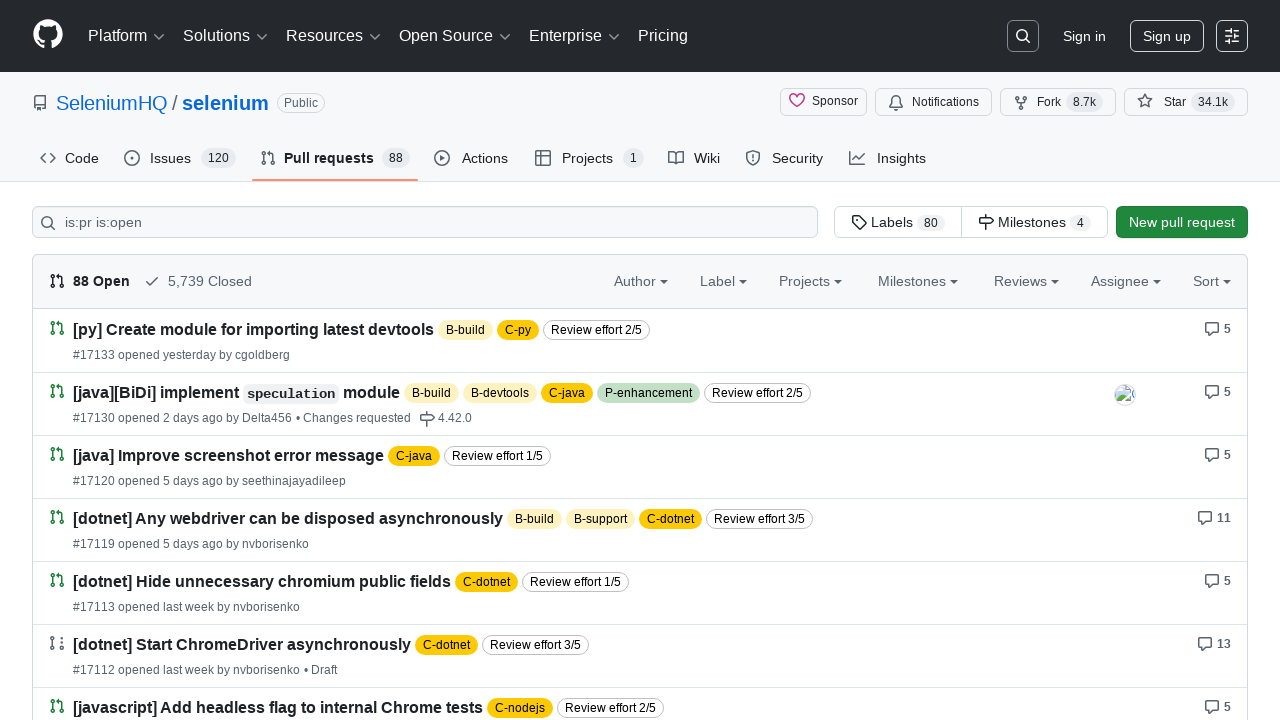

Clicked on the Pull Requests tab at (335, 158) on a#pull-requests-tab
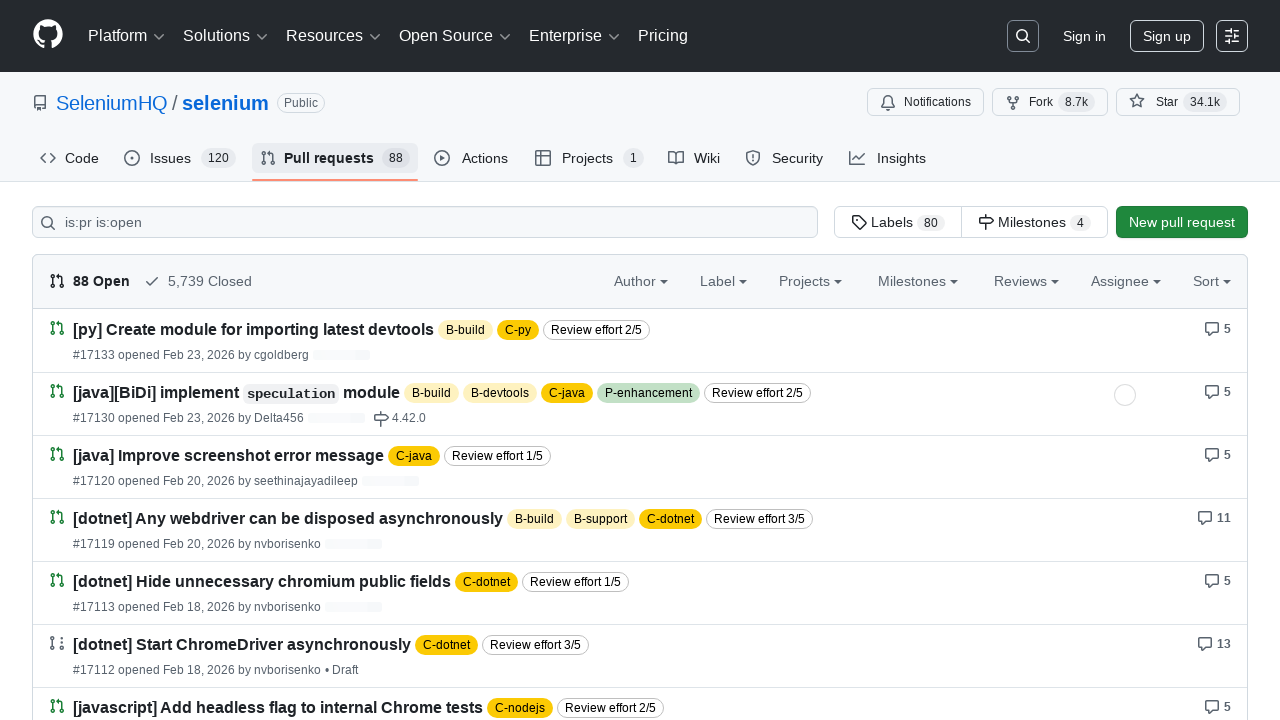

Pull request titles loaded
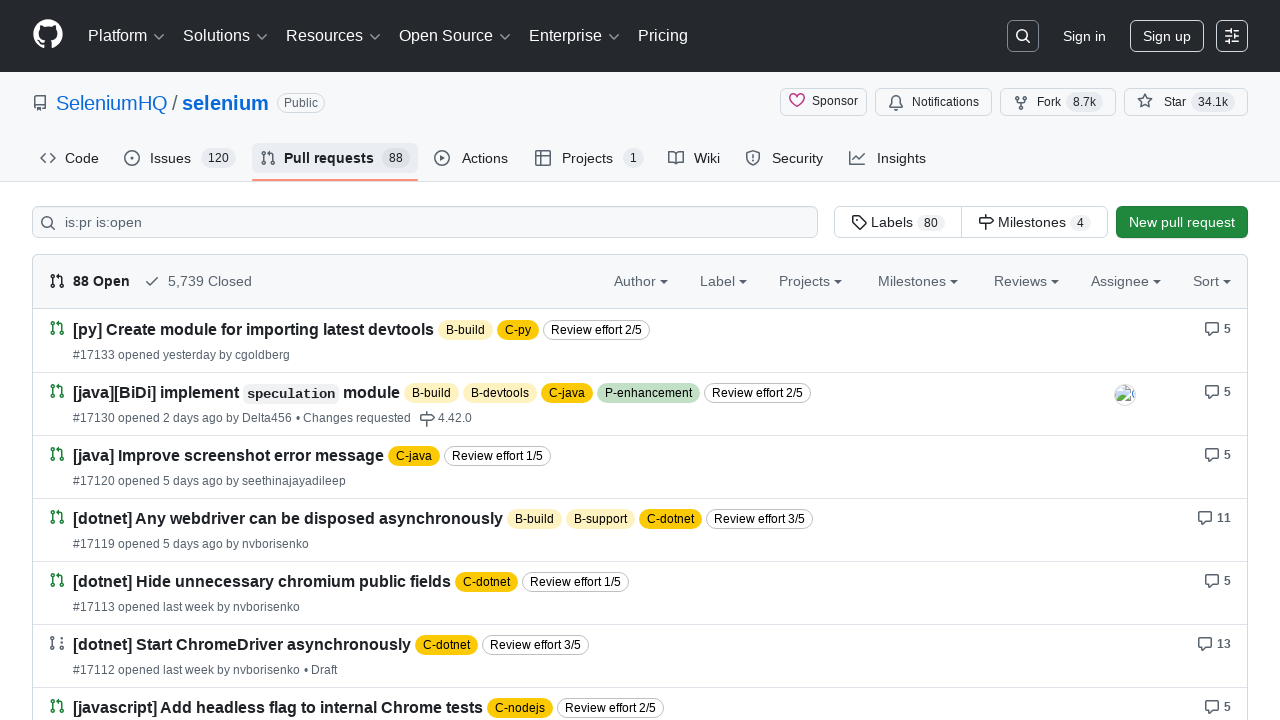

Retrieved 25 pull request titles from current page
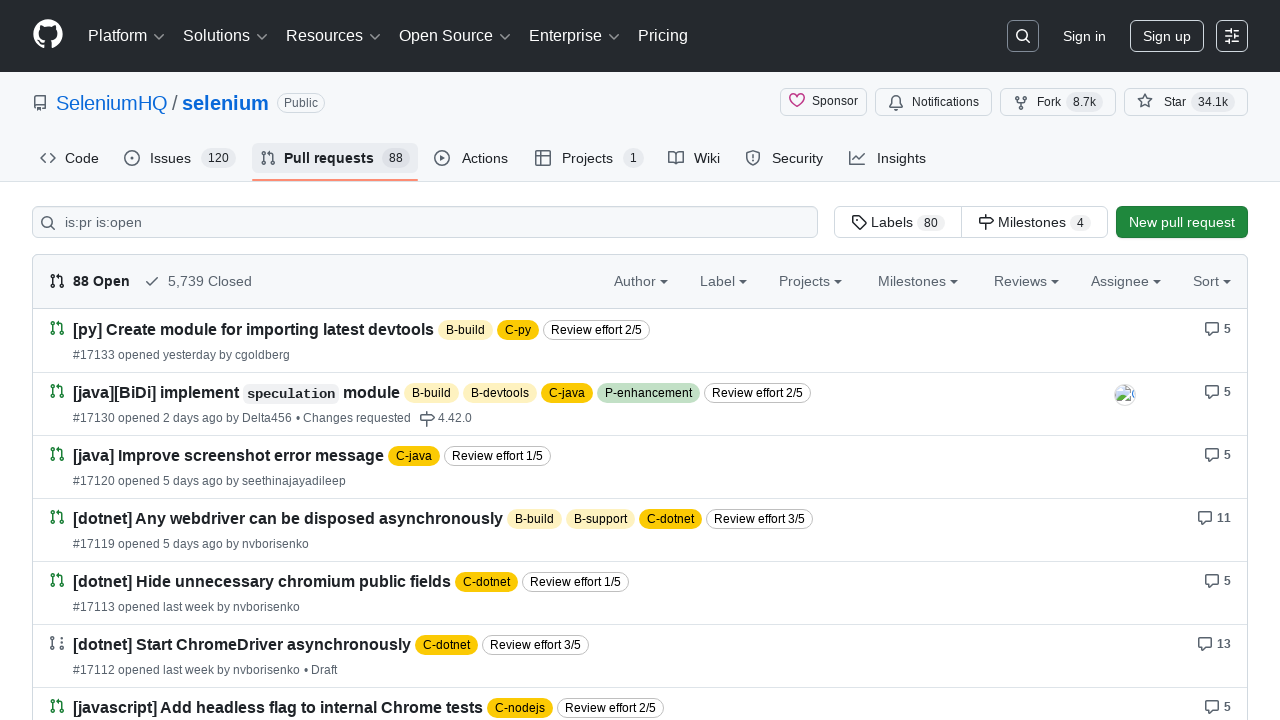

Clicked Next button to navigate to next page
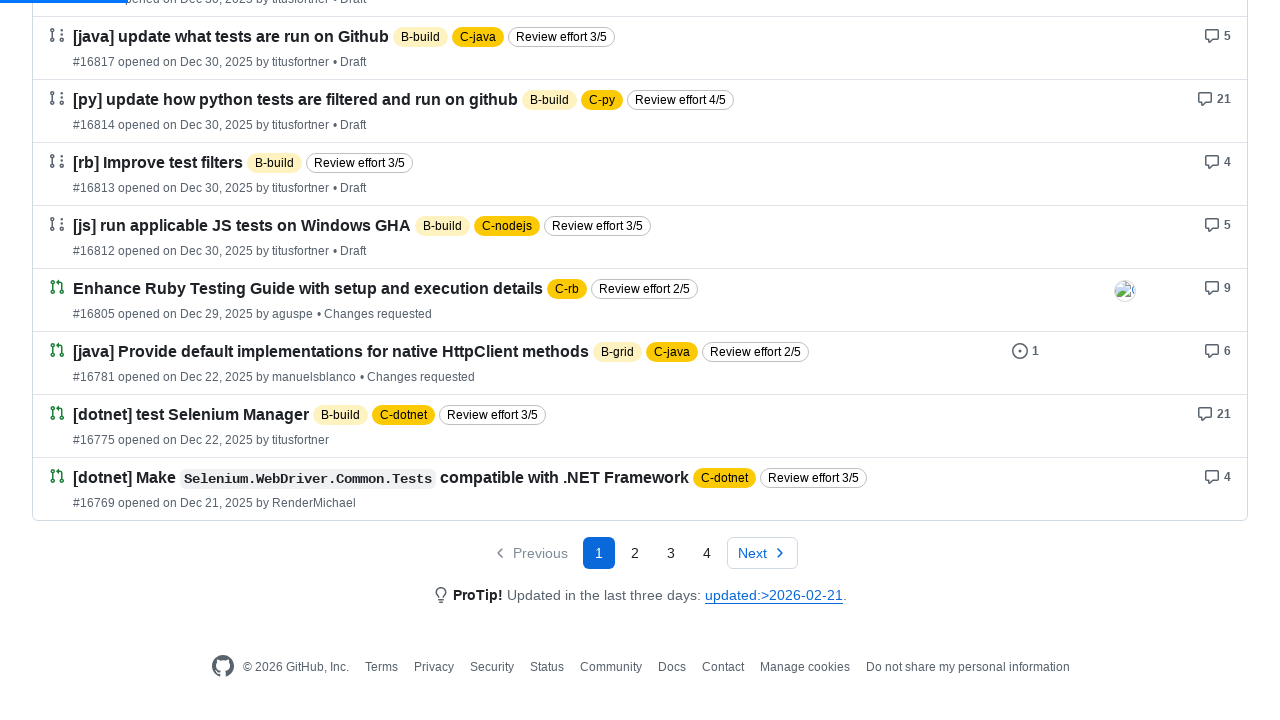

New page content loaded (networkidle state reached)
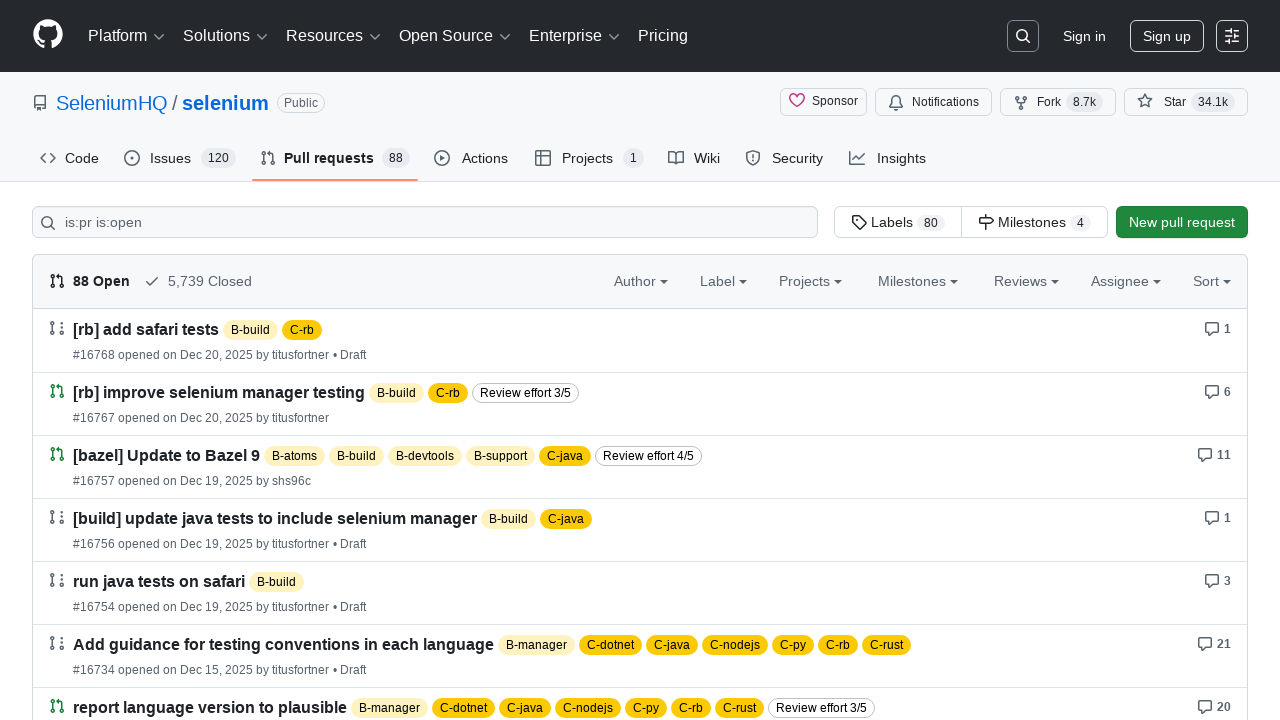

Retrieved 25 pull request titles from current page
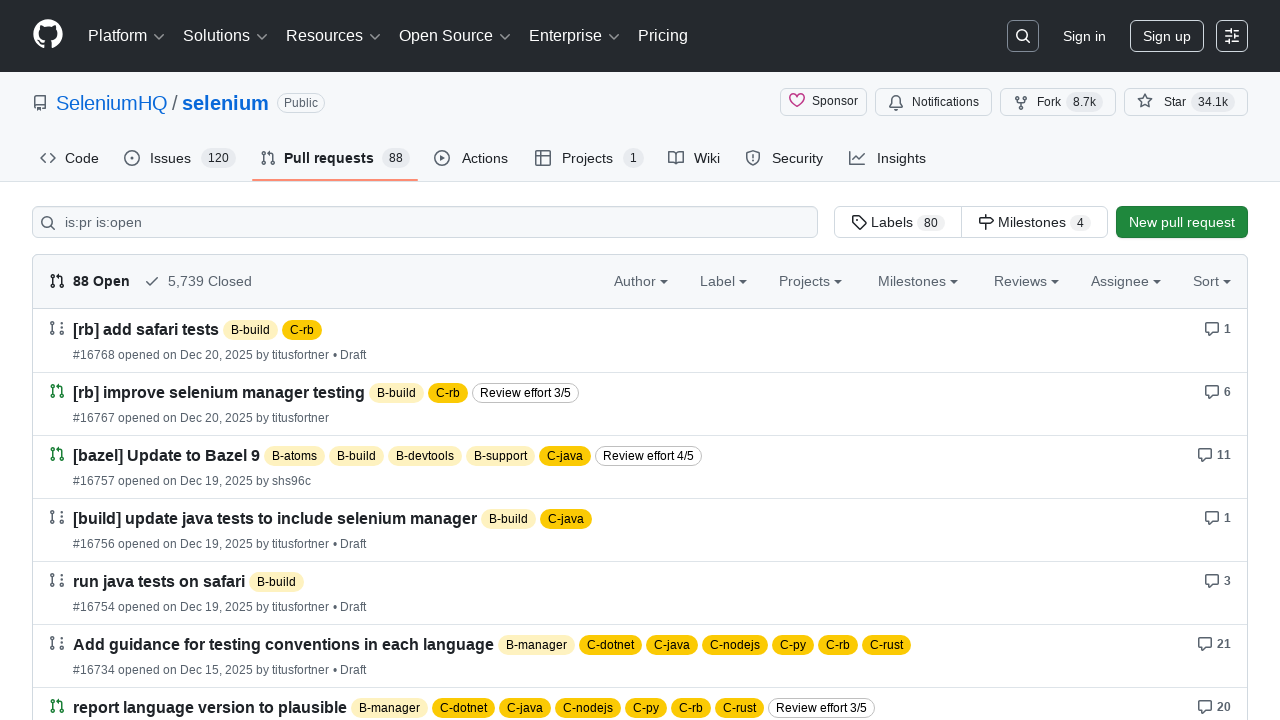

Clicked Next button to navigate to next page
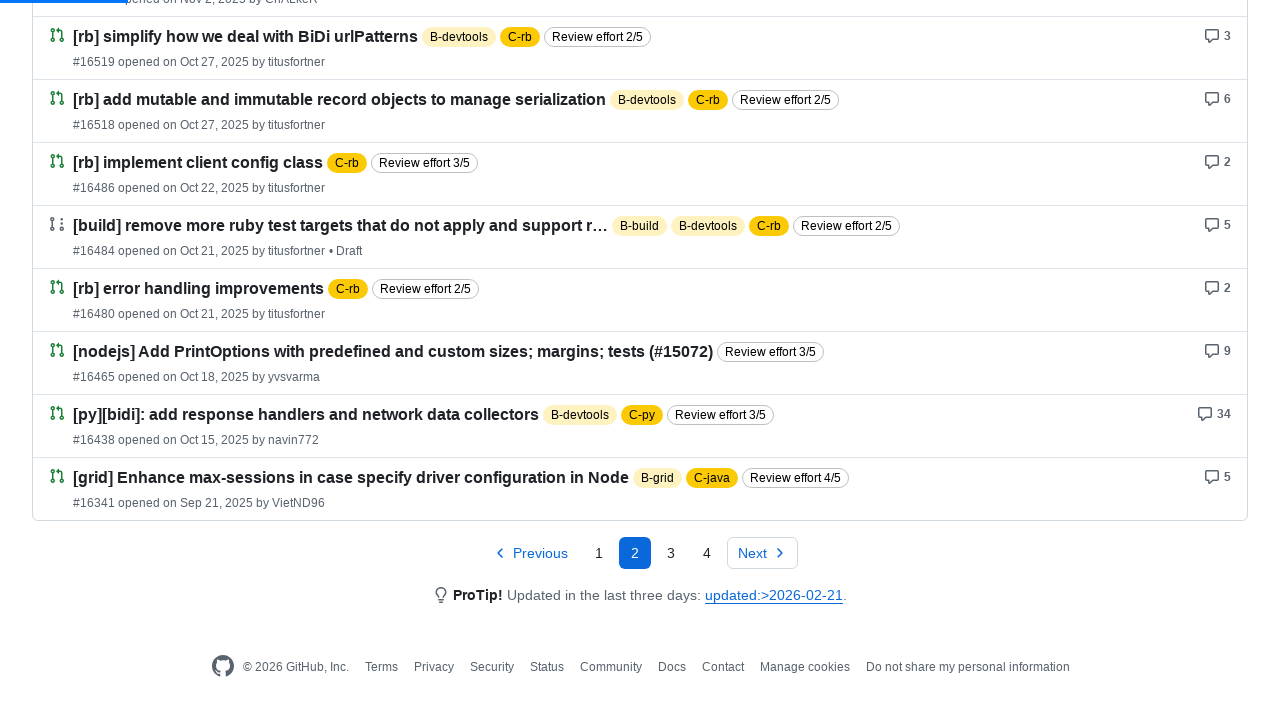

New page content loaded (networkidle state reached)
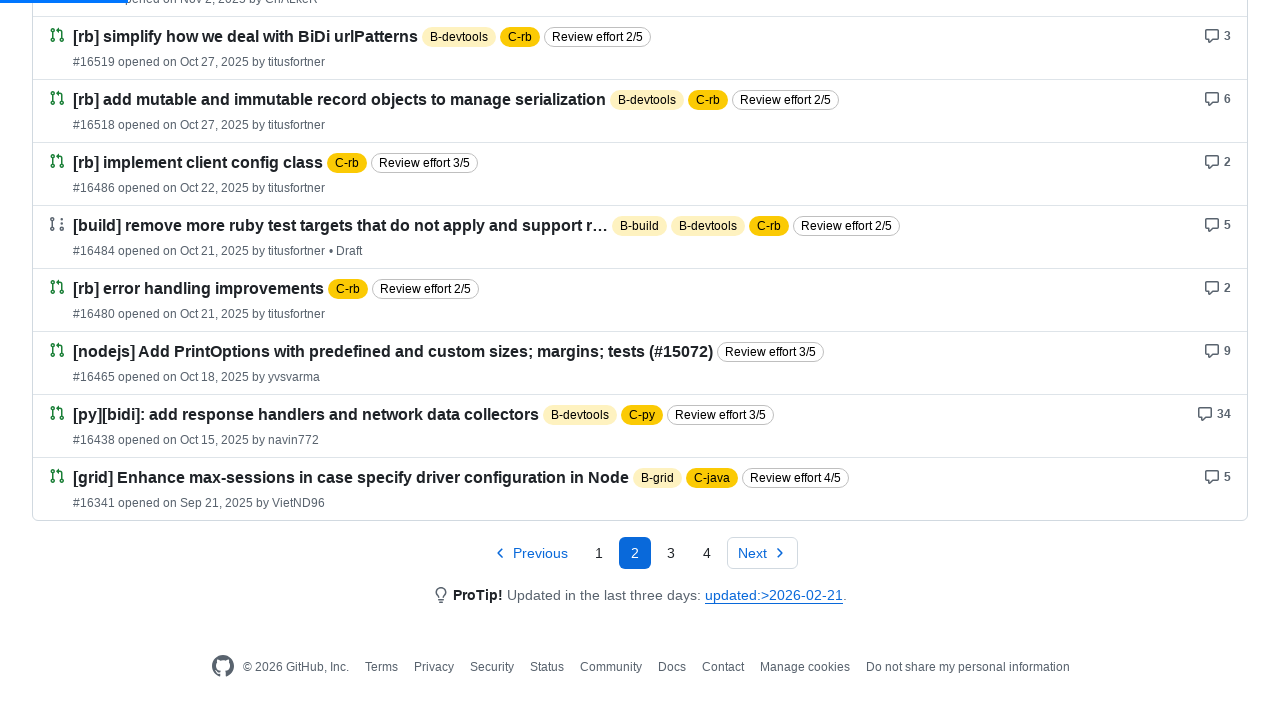

Retrieved 25 pull request titles from current page
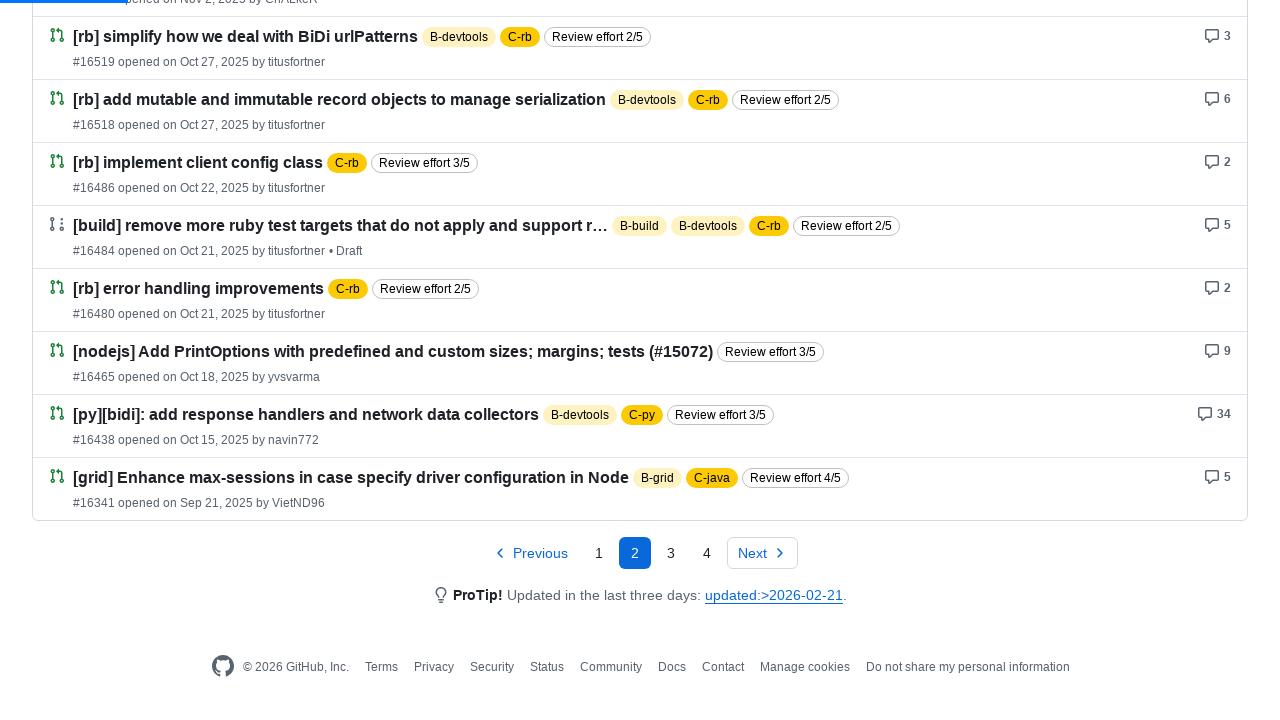

Exception occurred while trying to navigate to next page
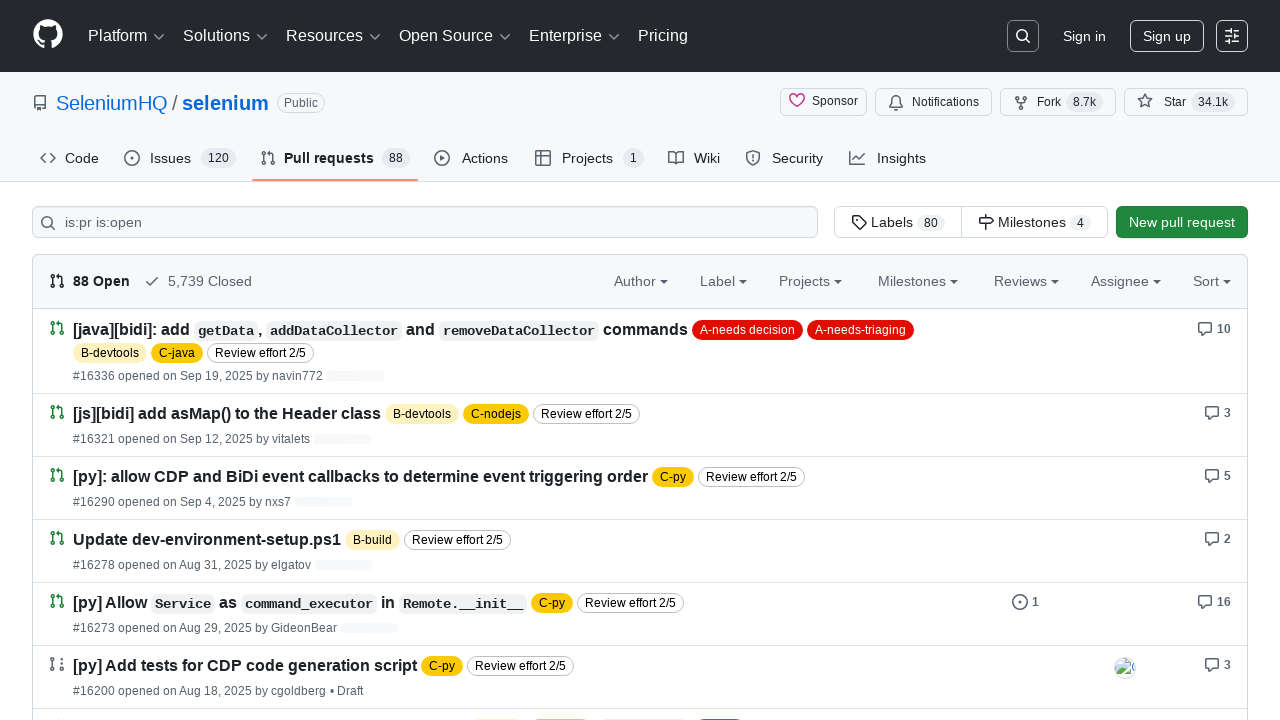

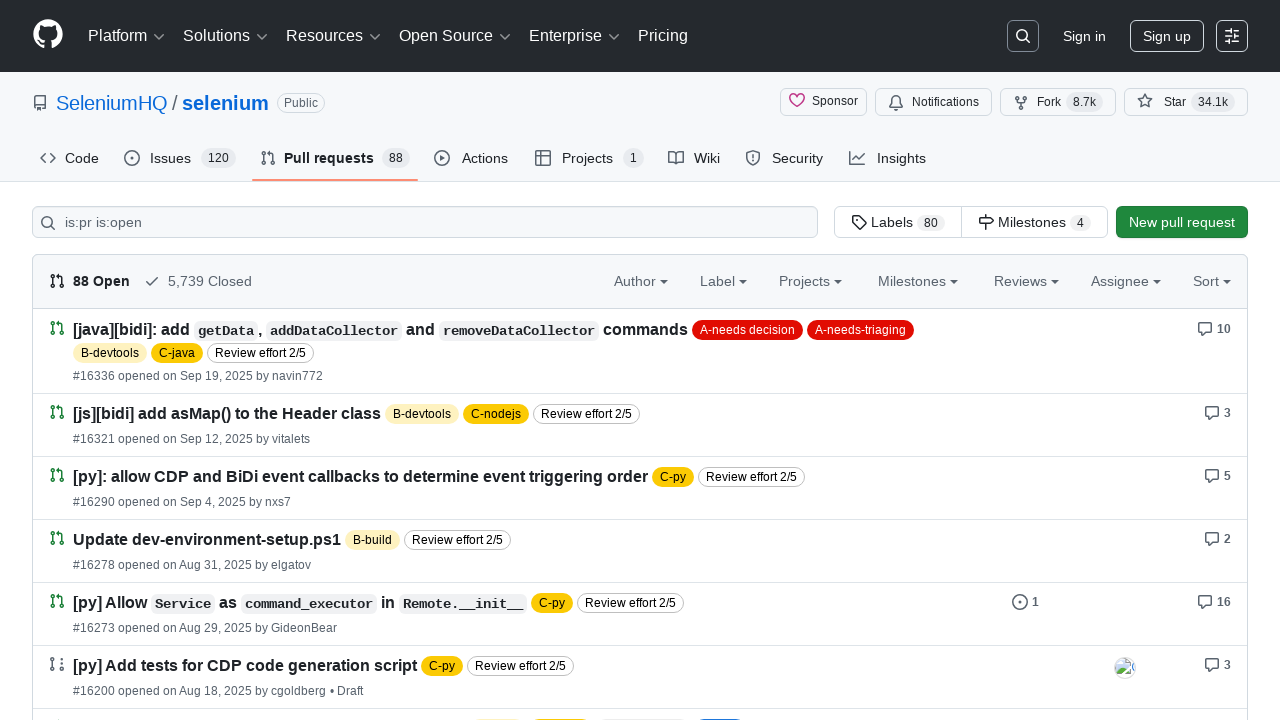